Verifies navigation to Example 1 of the dynamic loading page and confirms the page content displays "Example 1"

Starting URL: https://the-internet.herokuapp.com/dynamic_loading

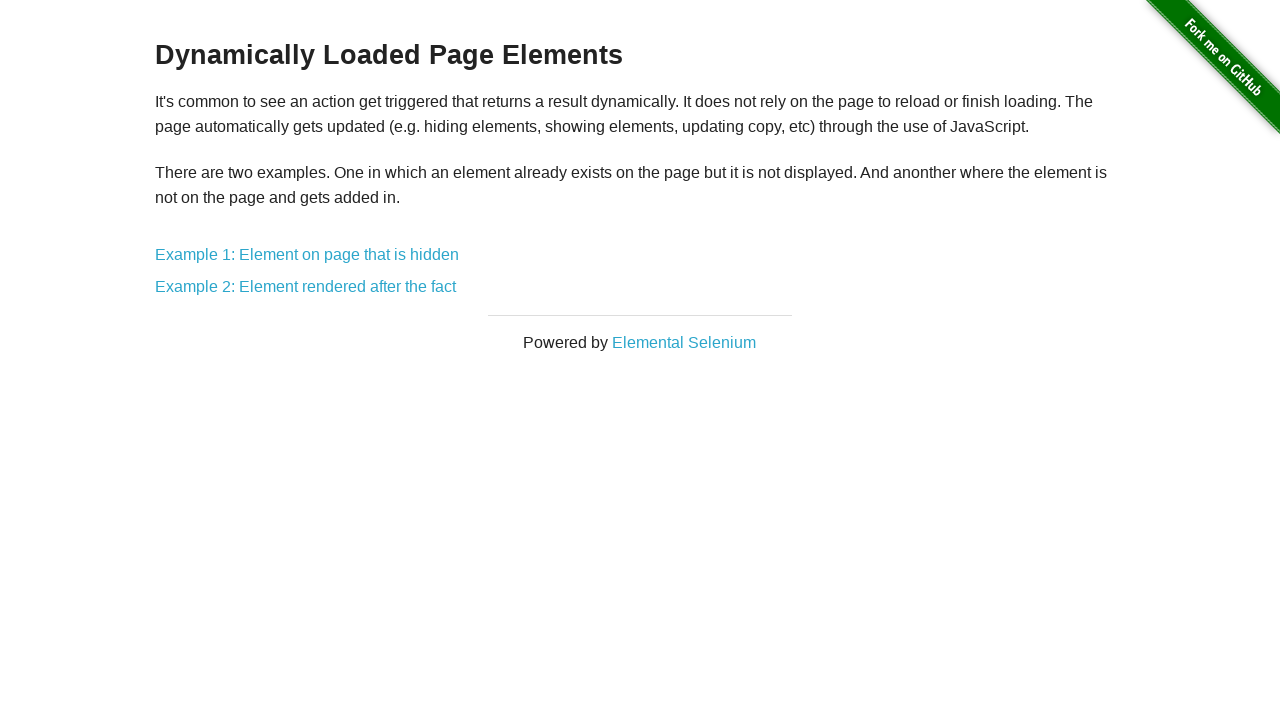

Clicked on Example 1 link to navigate to dynamic loading example 1 at (307, 255) on a[href='/dynamic_loading/1']
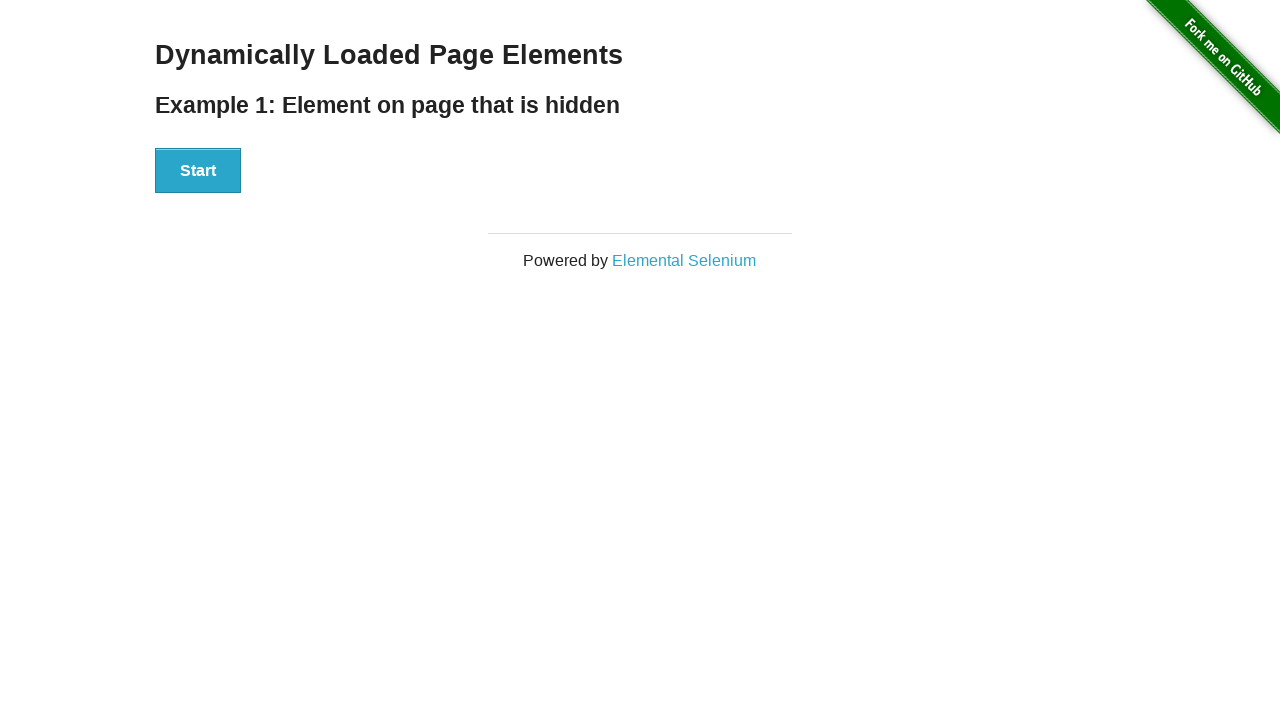

Verified page content displays 'Example 1' heading
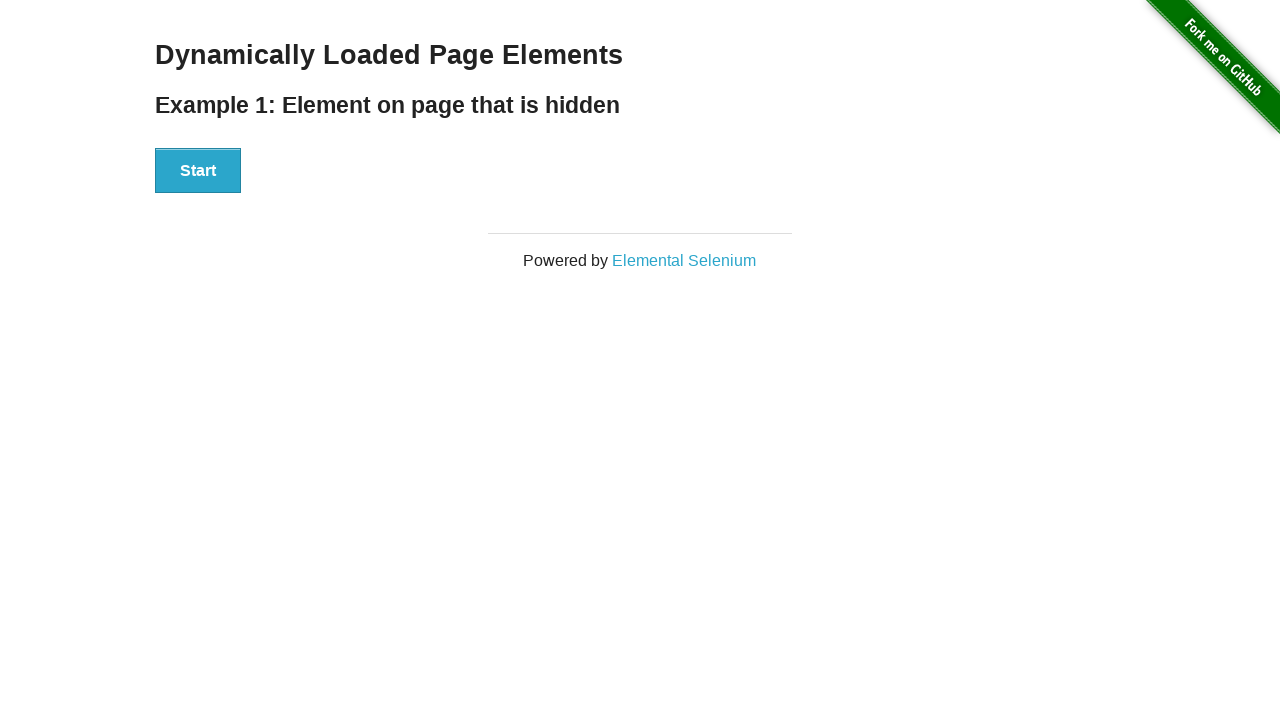

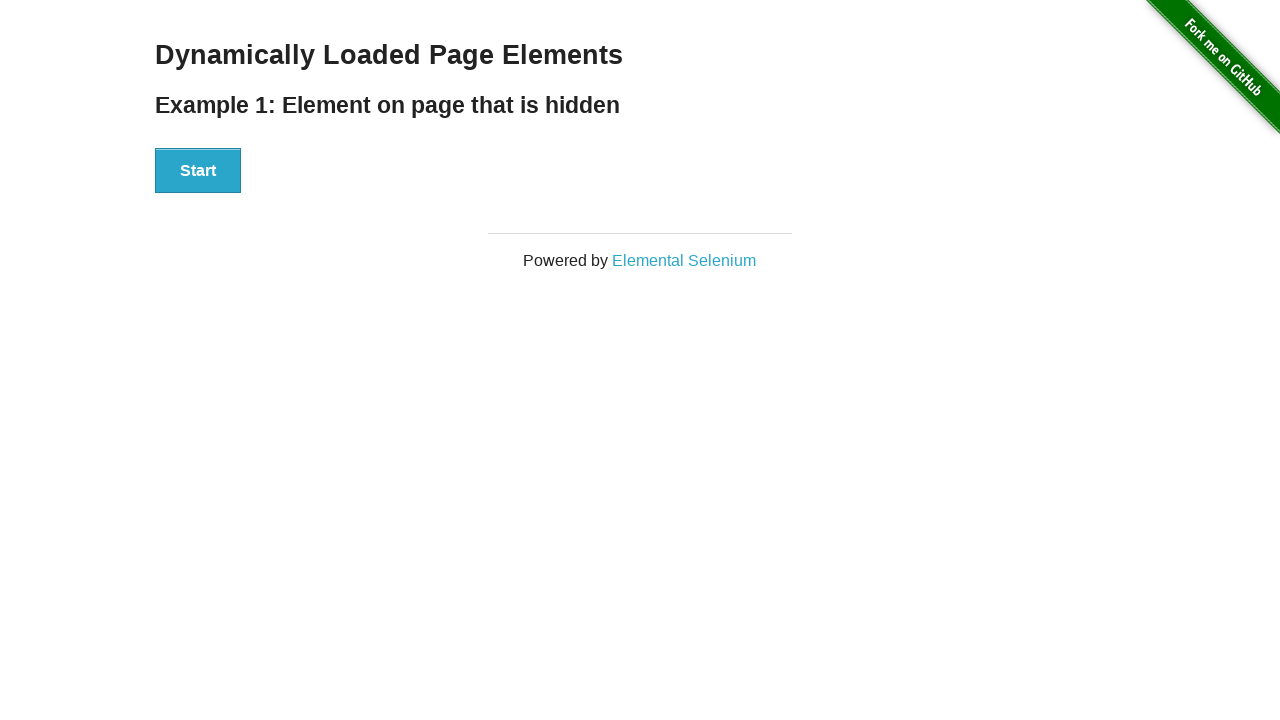